Tests JavaScript prompt dialog by clicking the third button, entering text, and accepting the prompt

Starting URL: https://testcenter.techproeducation.com/index.php?page=javascript-alerts

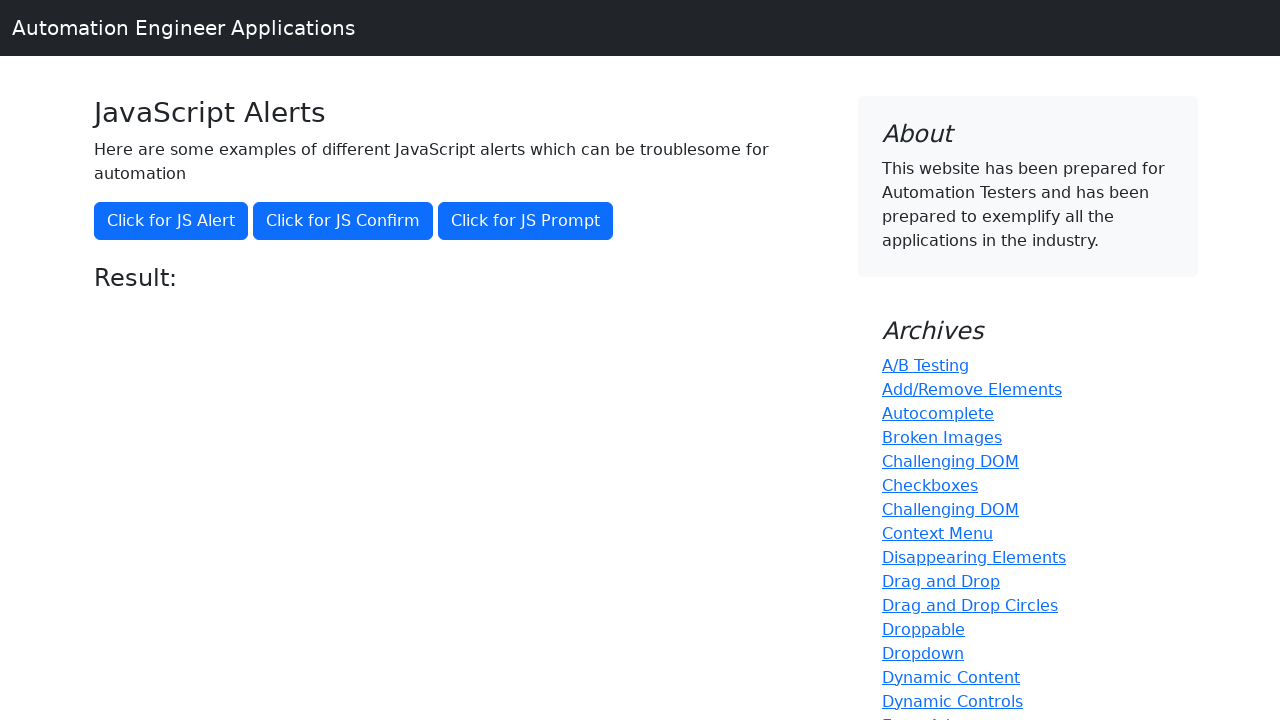

Set up dialog handler to accept prompt with 'John Smith'
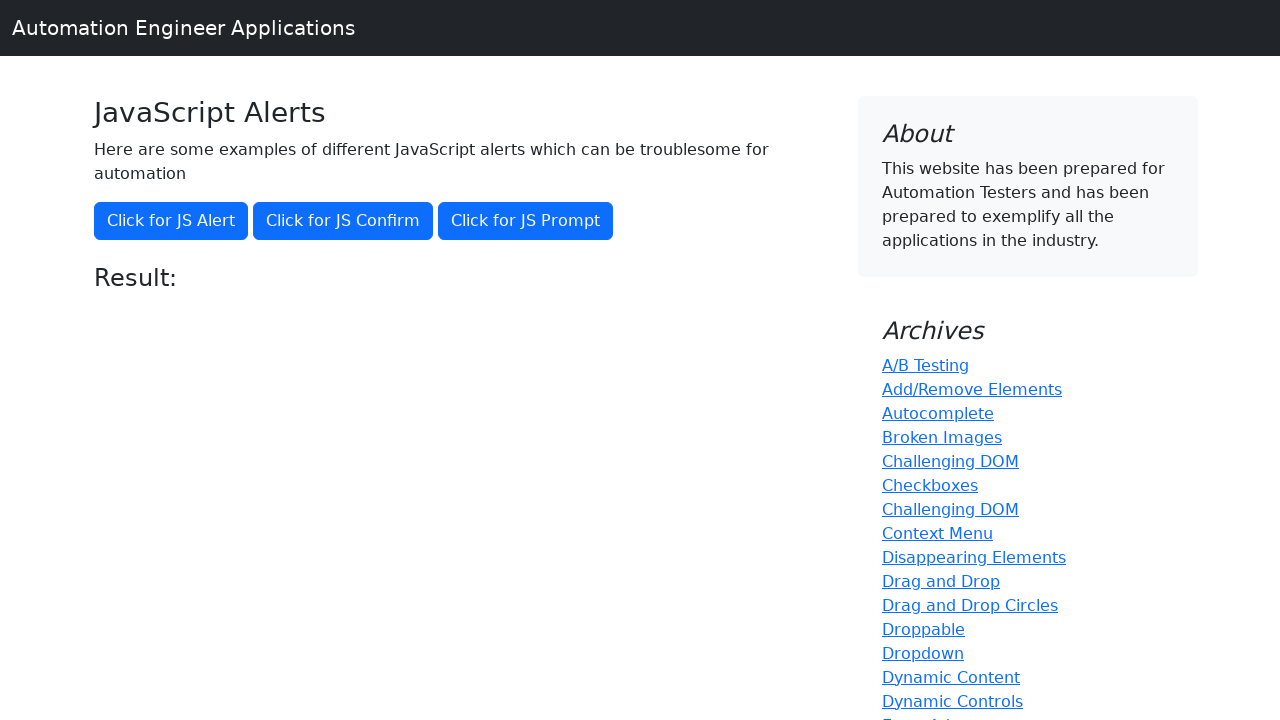

Clicked third button to trigger JavaScript prompt dialog at (526, 221) on (//button)[3]
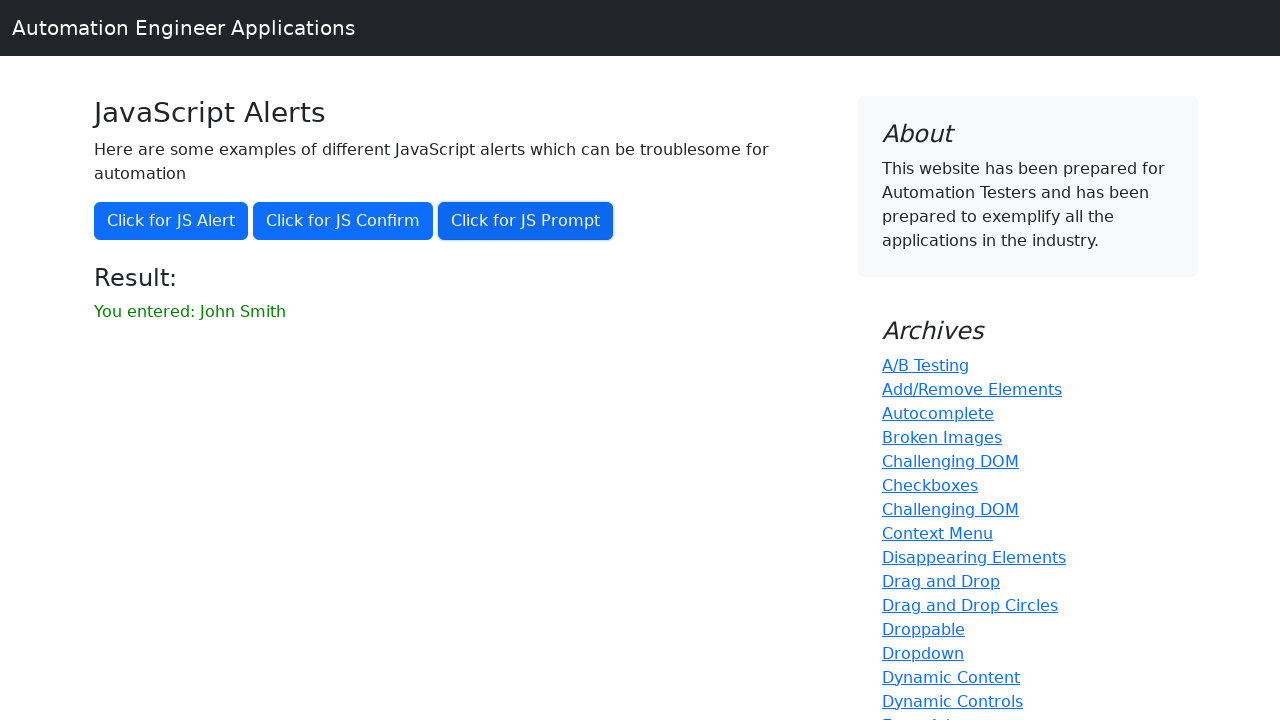

Result element loaded after accepting prompt
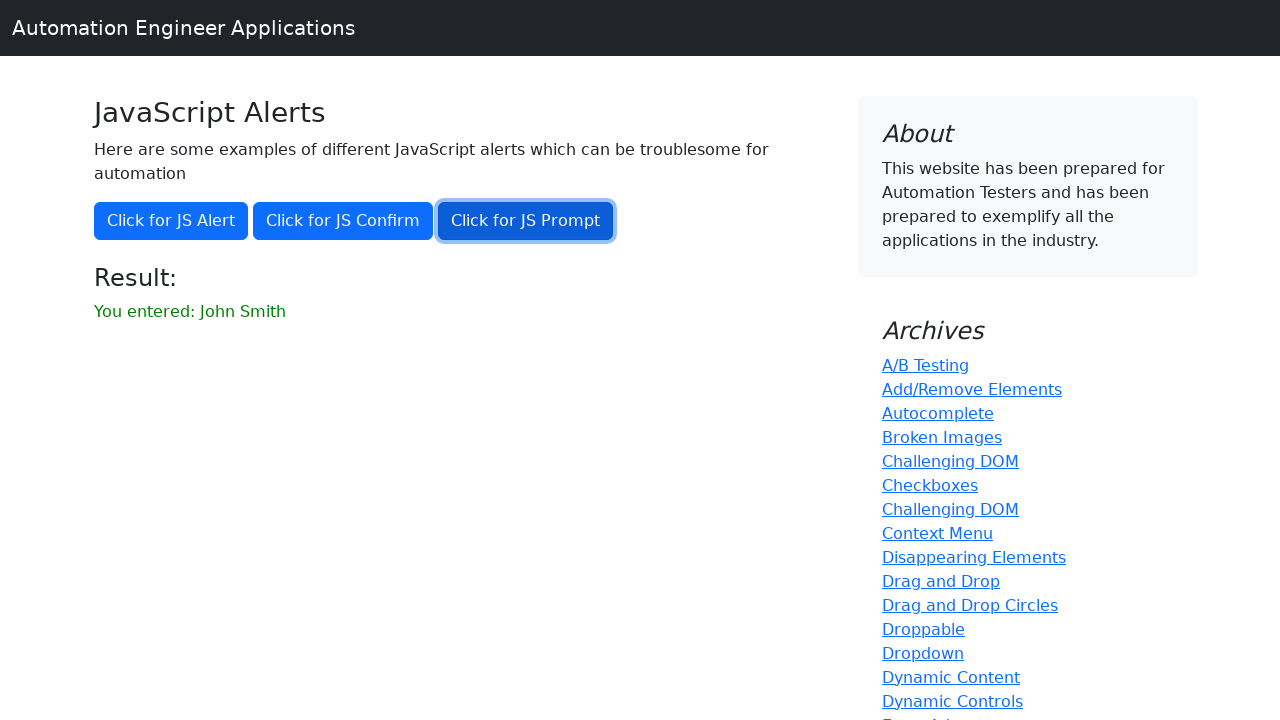

Located result element
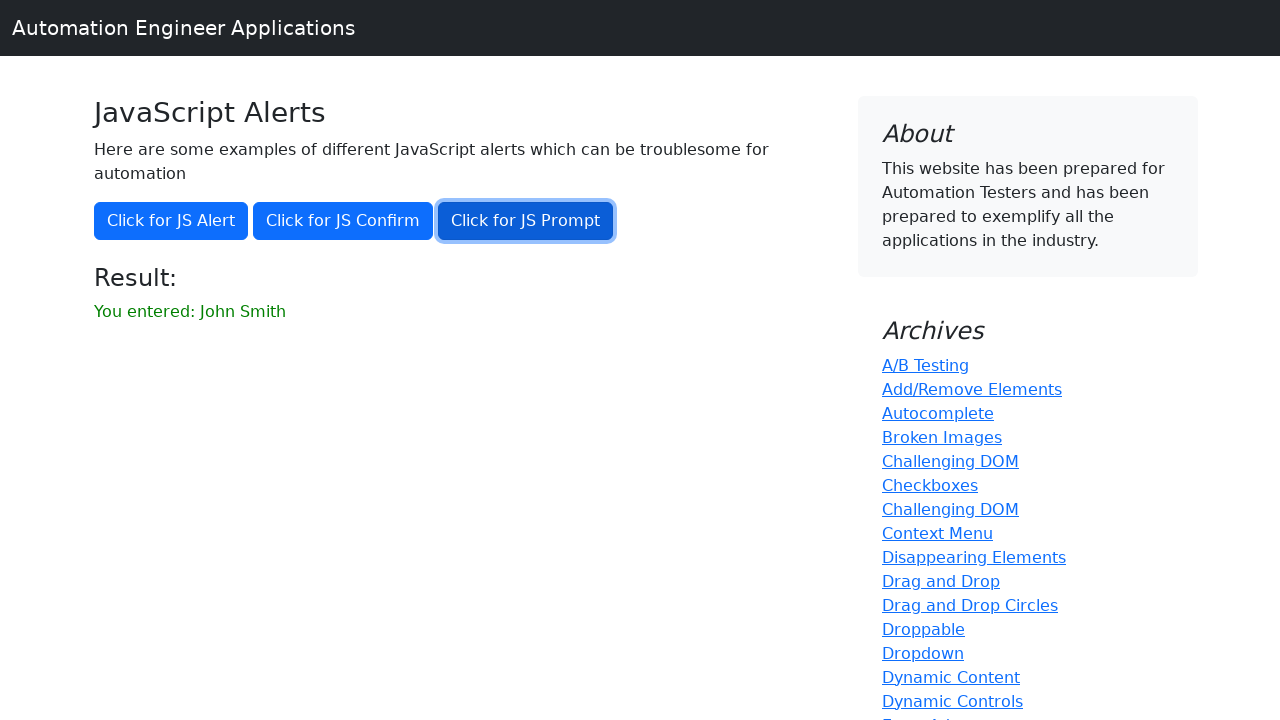

Verified result element contains 'John Smith'
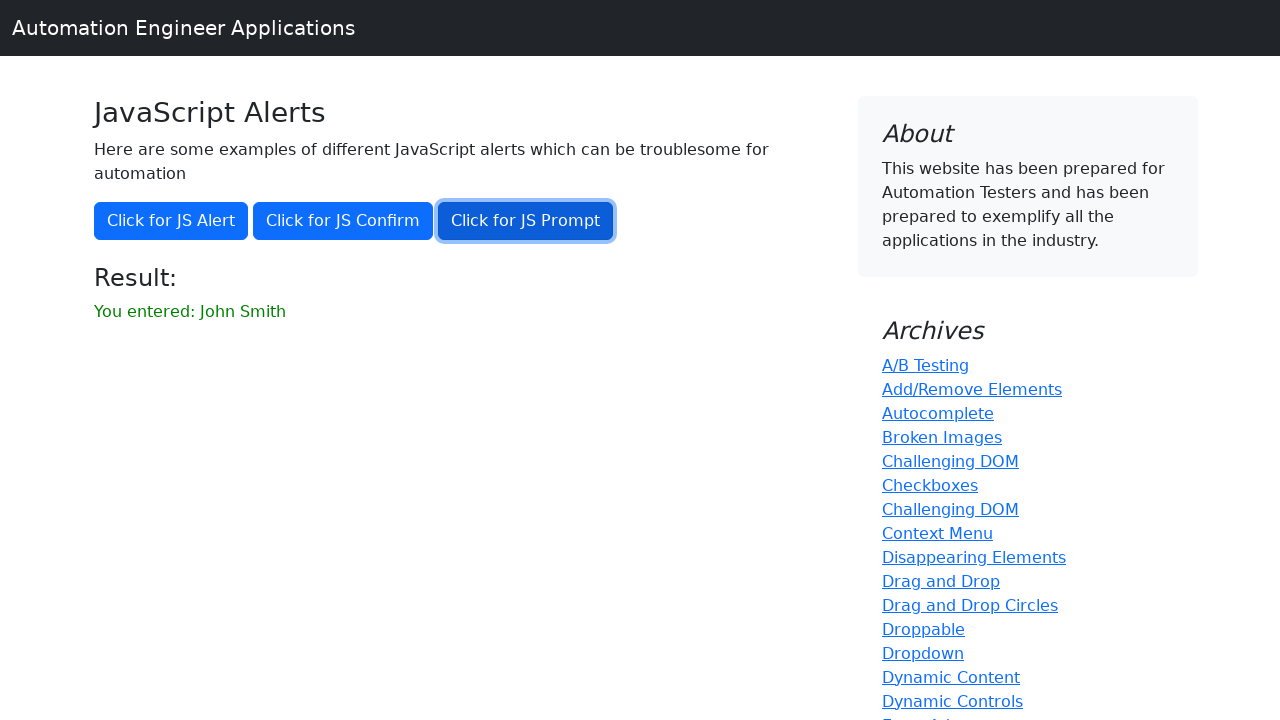

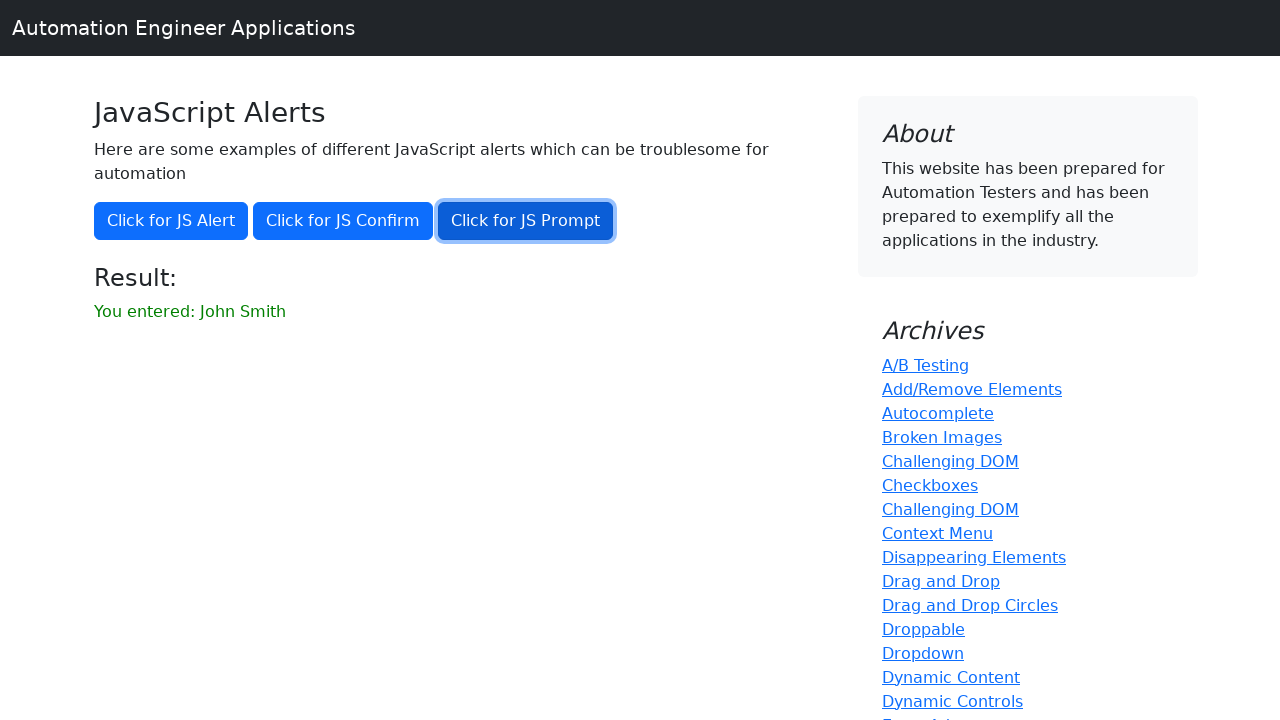